Tests handling a JavaScript confirm dialog by clicking a button that triggers a confirm alert and dismissing it (clicking Cancel)

Starting URL: https://demoqa.com/alerts

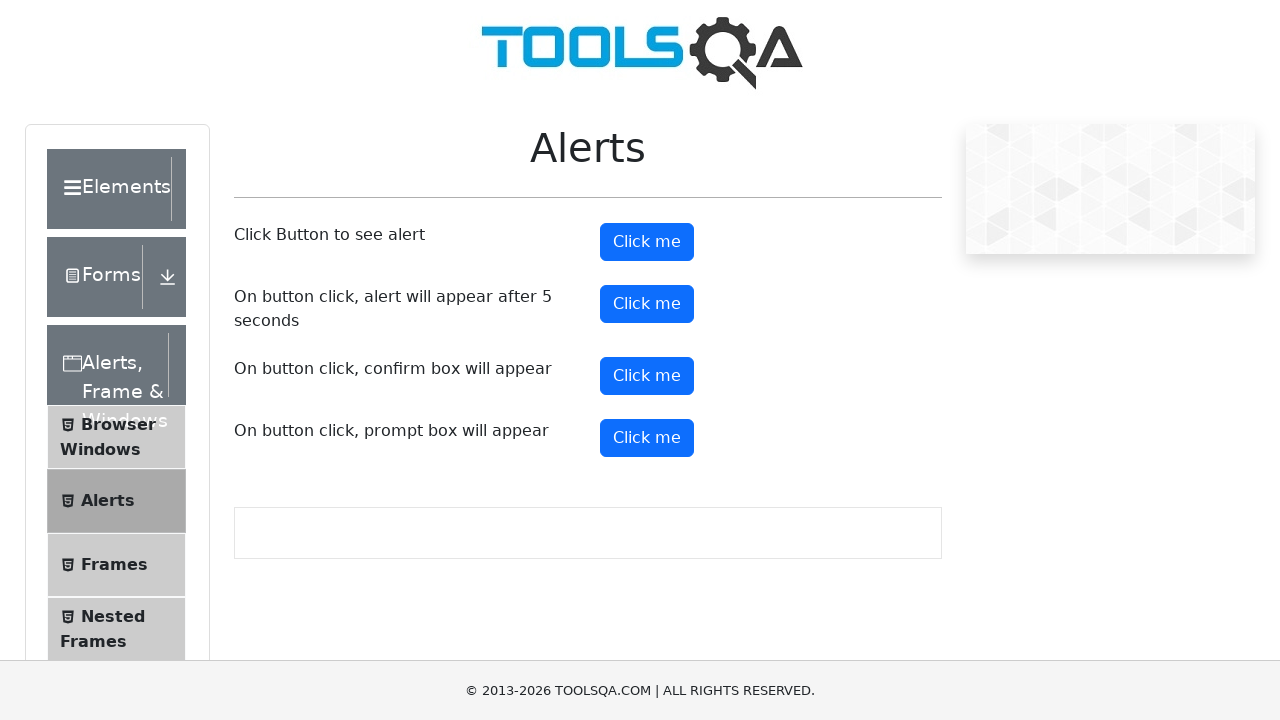

Set up dialog handler to dismiss confirm alerts by clicking Cancel
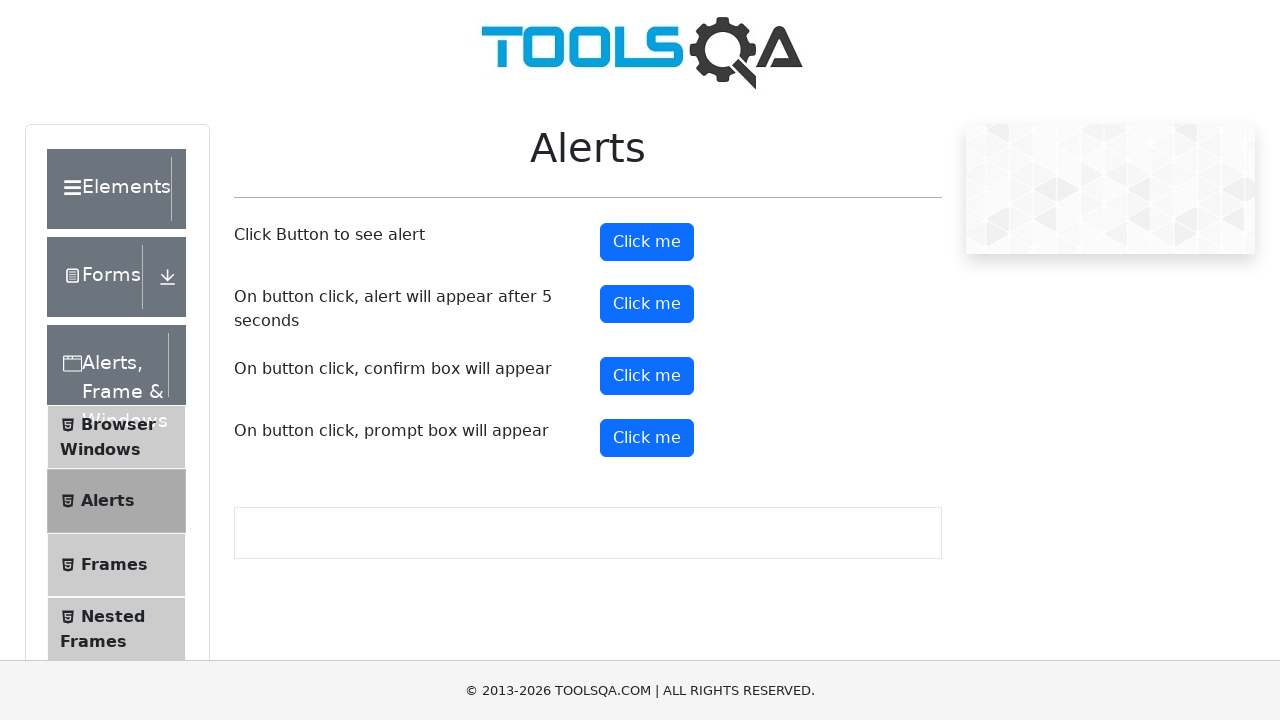

Located the confirm button
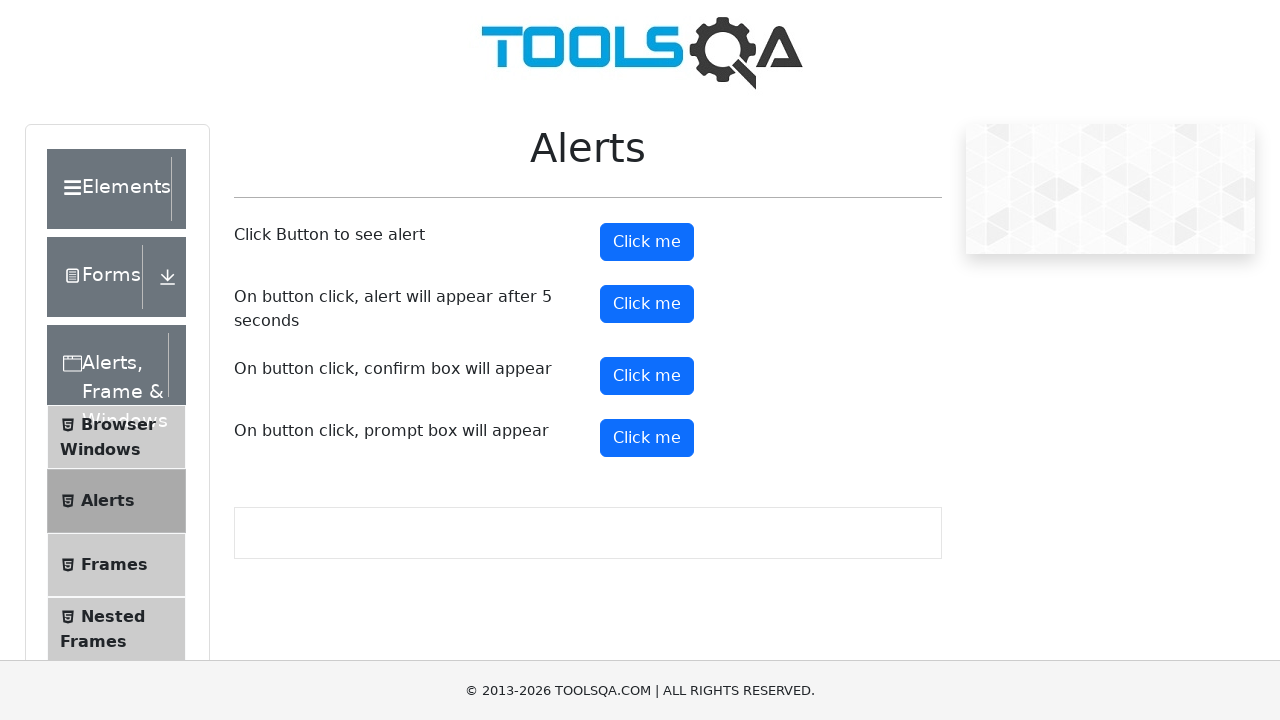

Scrolled confirm button into view
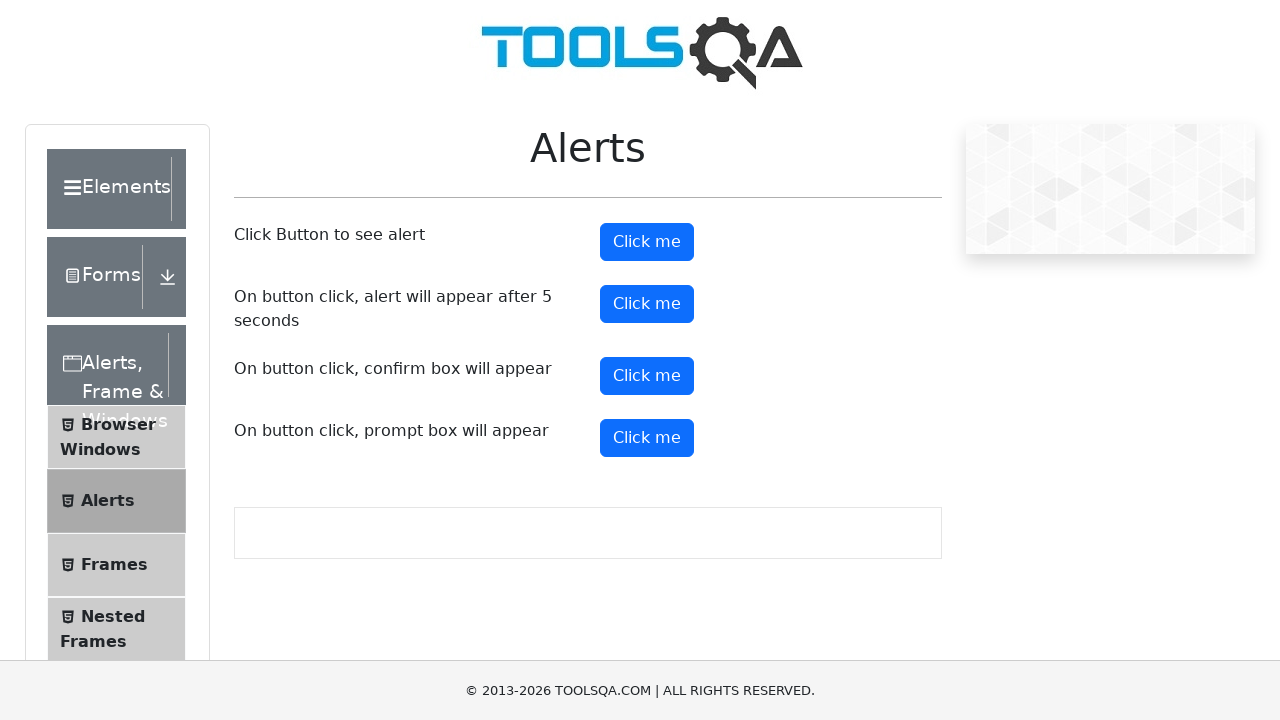

Clicked the confirm button to trigger the alert dialog at (647, 376) on button#confirmButton
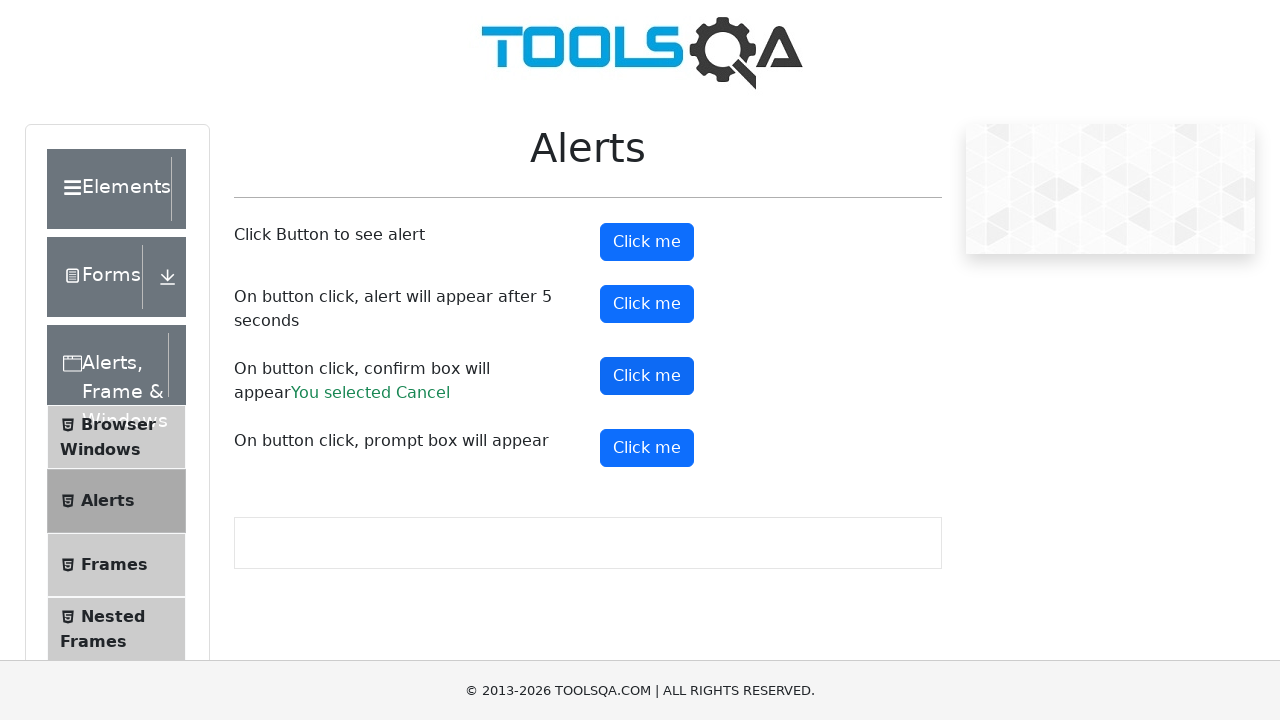

Waited for the confirm result message to appear
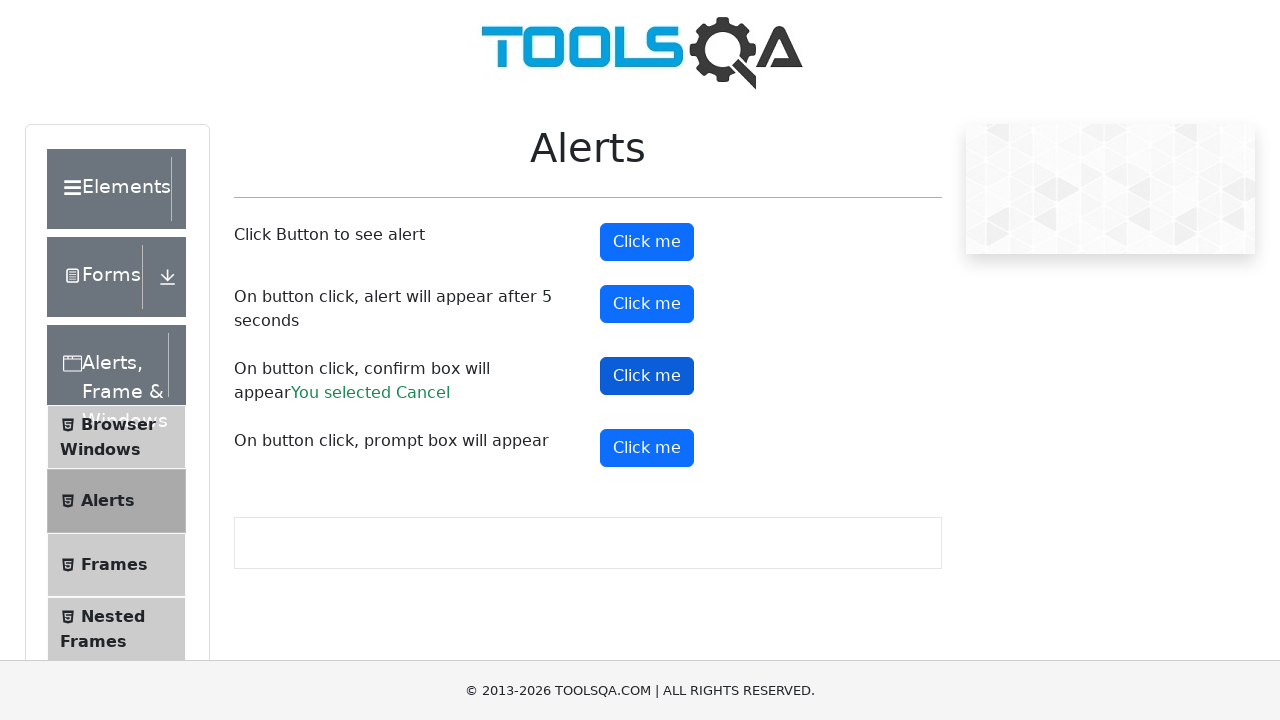

Retrieved the confirm result message text
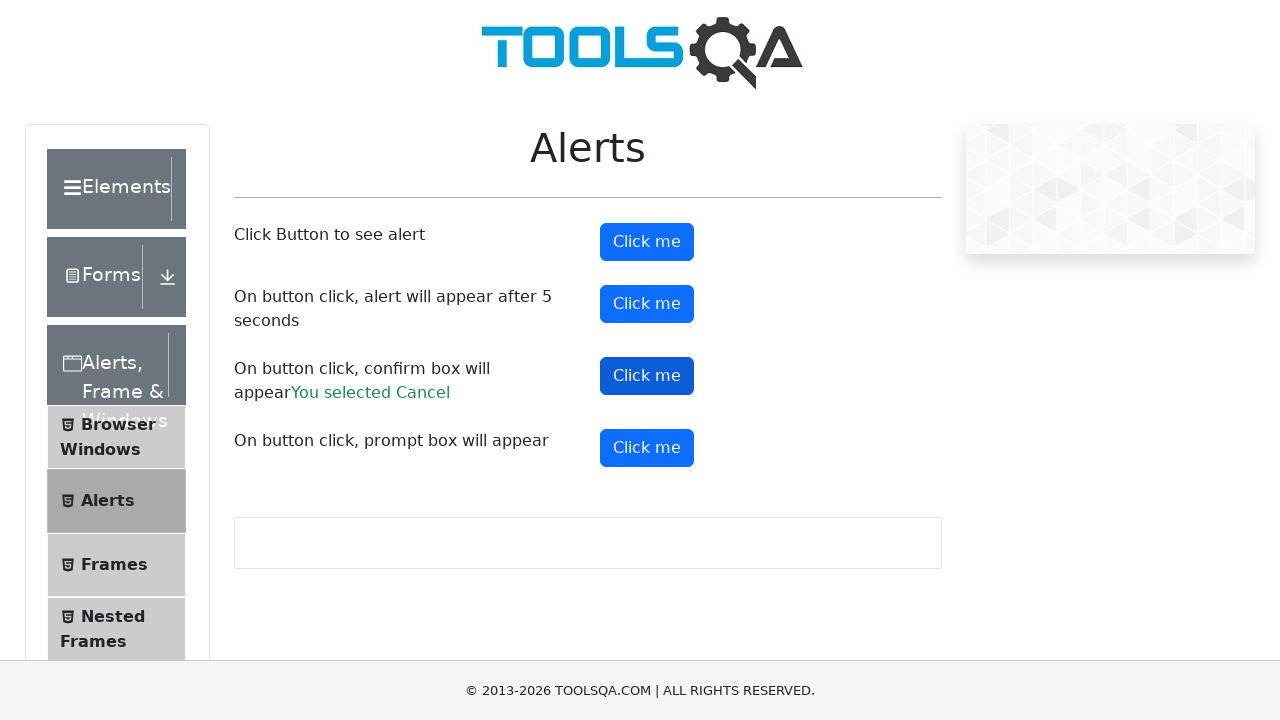

Verified that the result message is 'You selected Cancel'
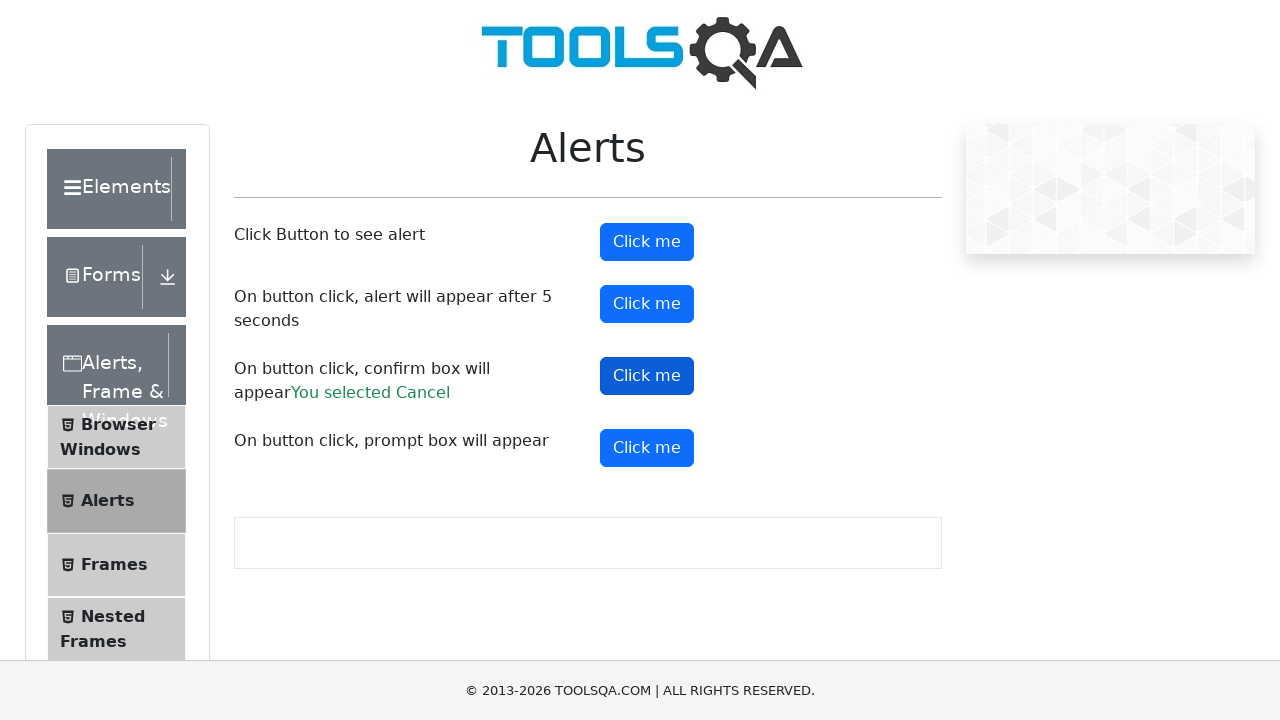

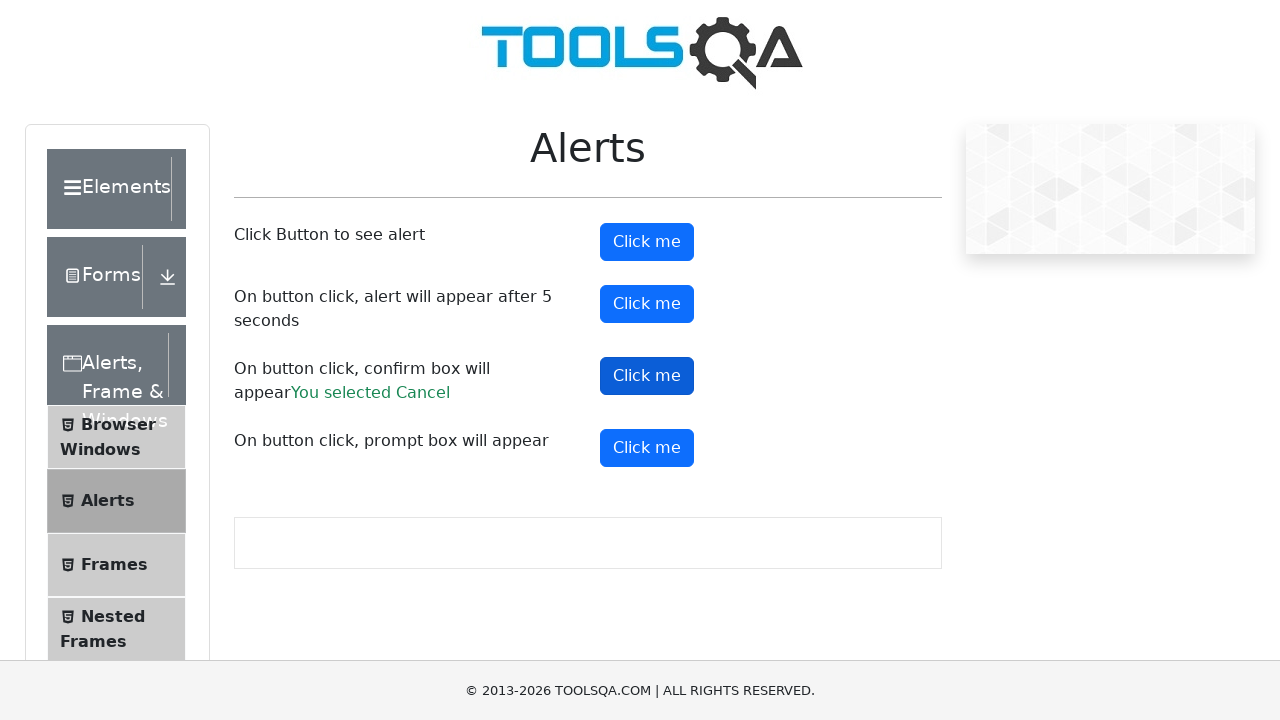